Tests checkbox functionality by selecting checkboxes for "Automation" and "Performance" options, then unchecking the "Automation" option, and verifying the selection states.

Starting URL: https://artoftesting.com/samplesiteforselenium

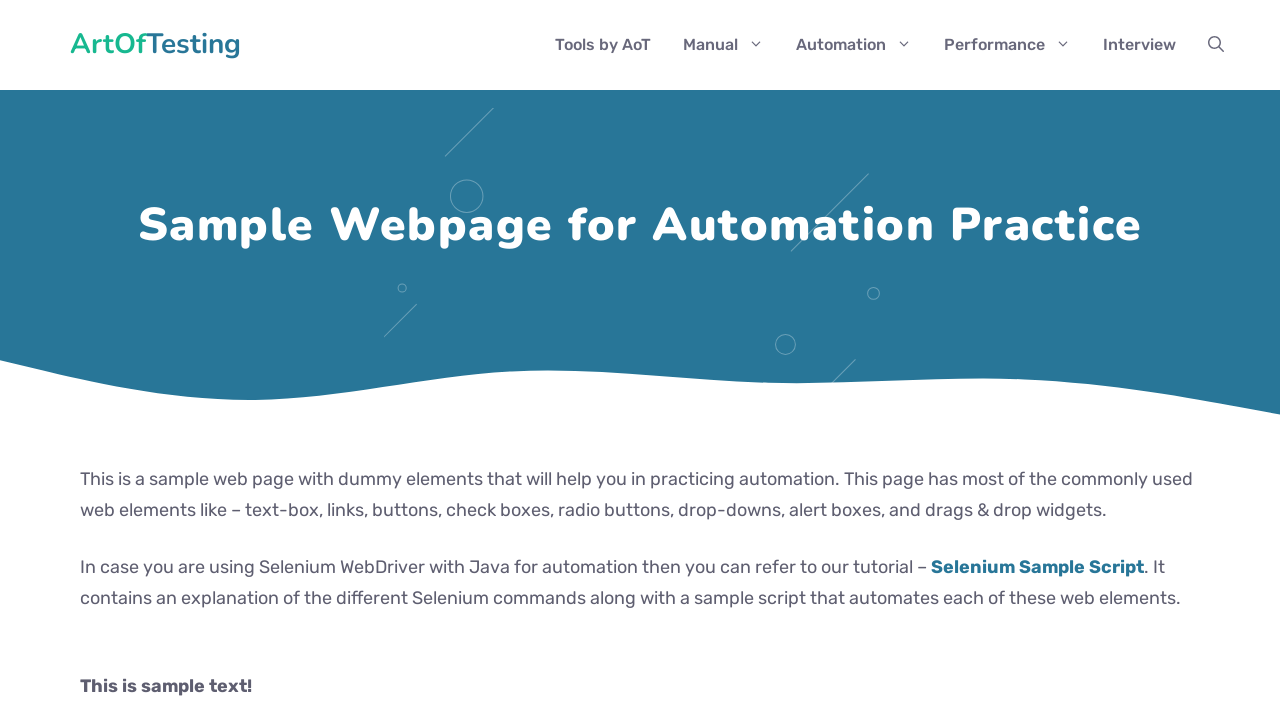

Navigated to sample site for selenium
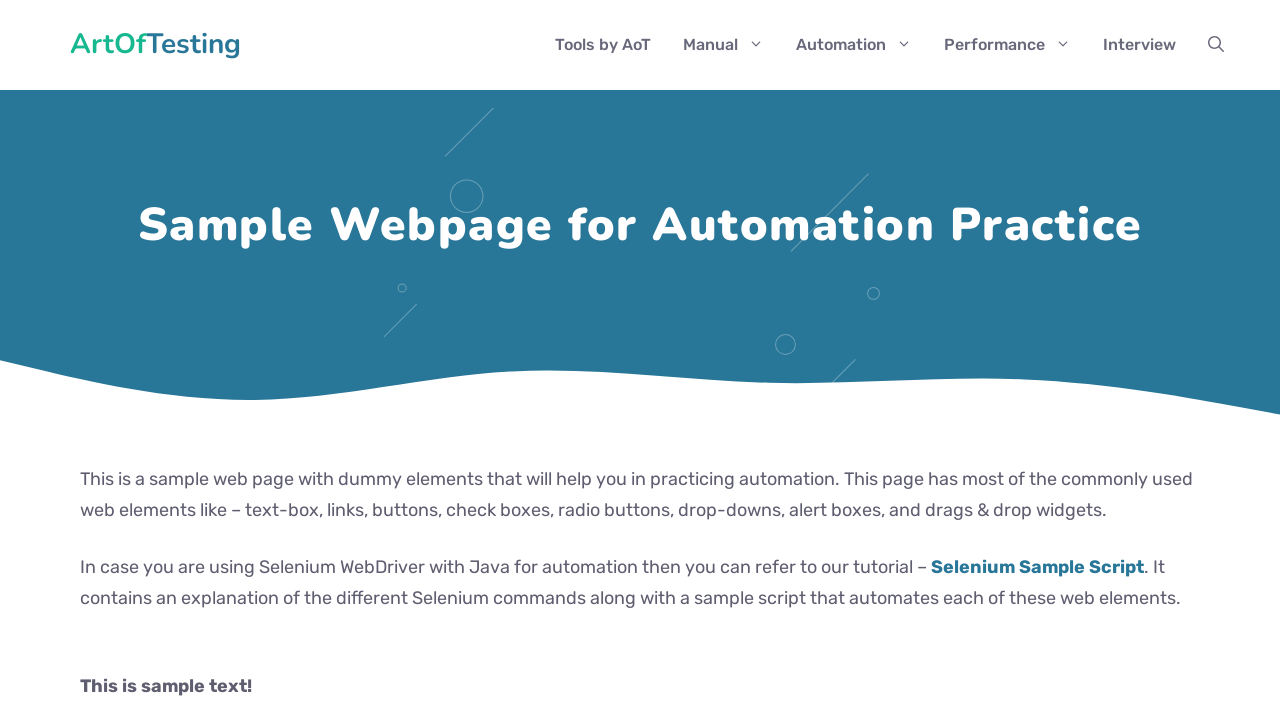

Clicked on Automation checkbox to select it at (86, 360) on .Automation
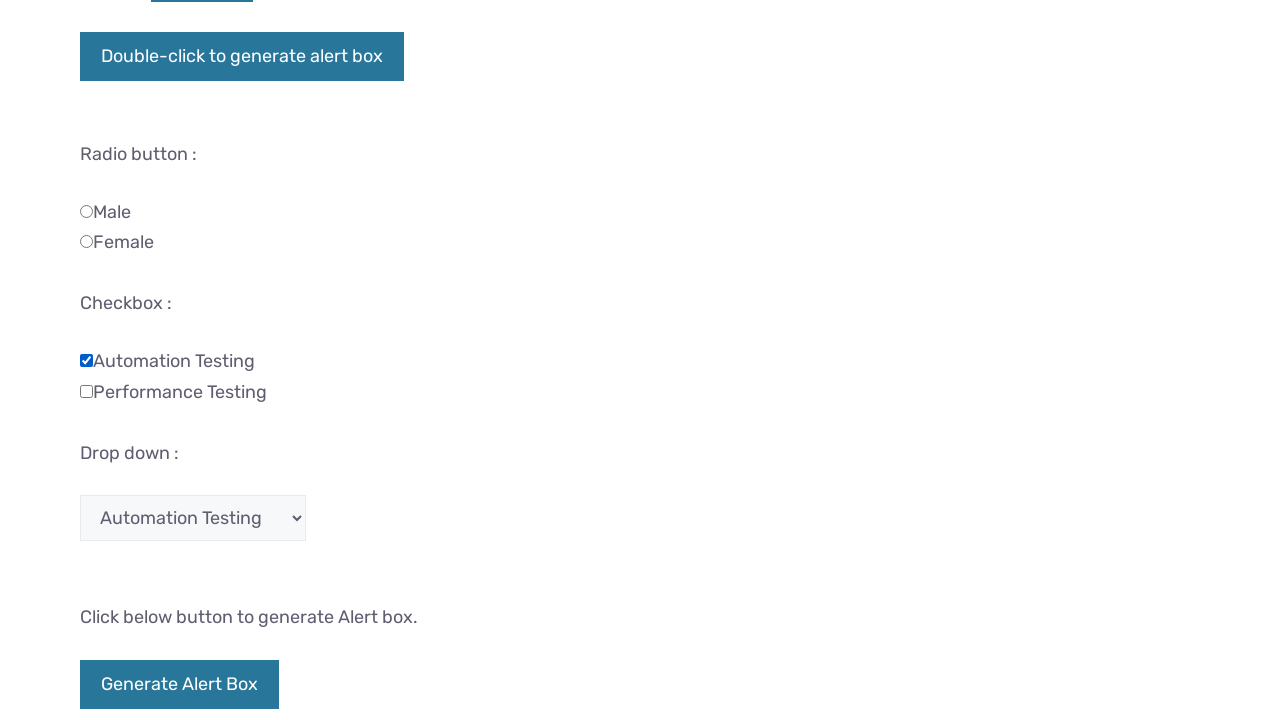

Clicked on Performance checkbox to select it at (86, 391) on input[value='Performance']
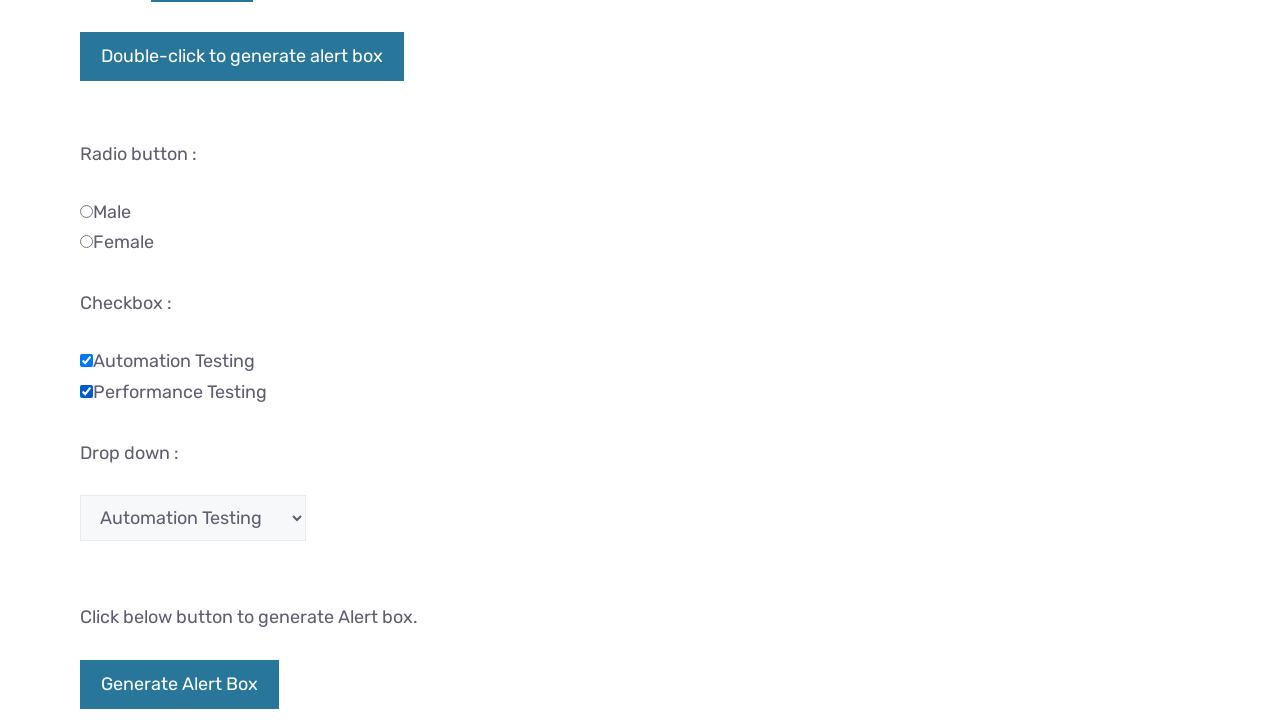

Clicked on Automation checkbox to uncheck it at (86, 360) on .Automation
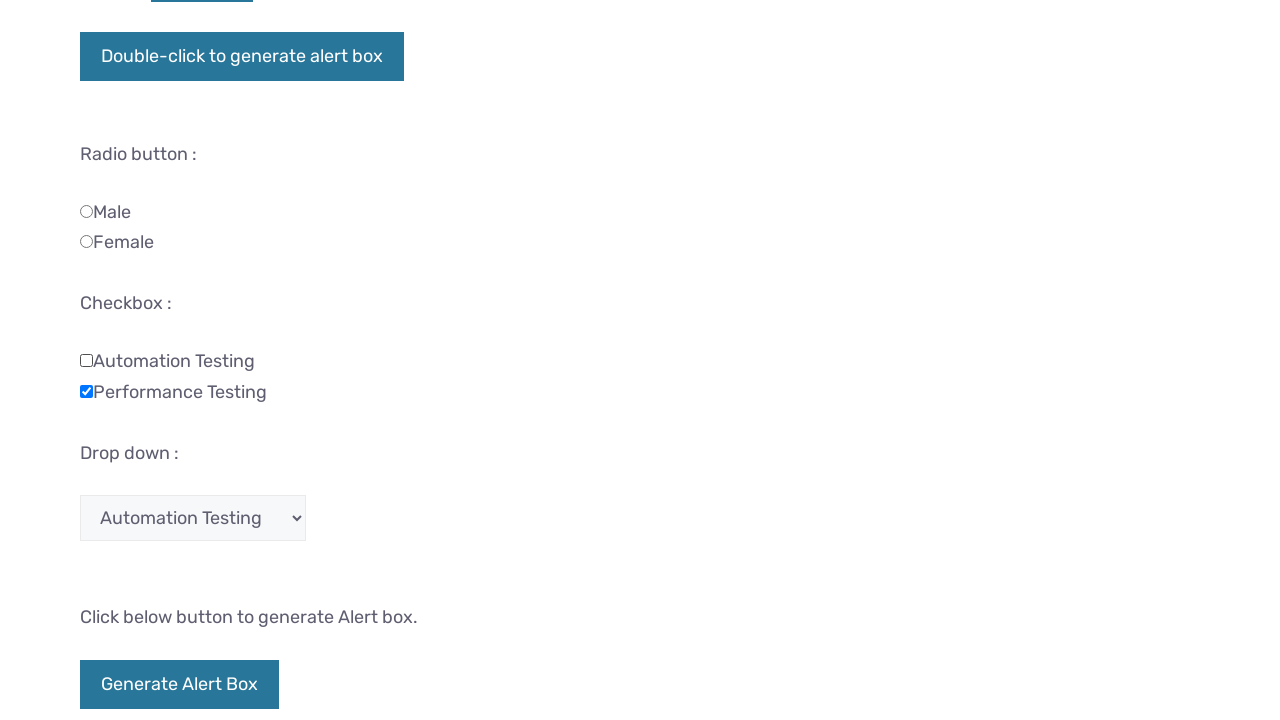

Verified Automation checkbox is unchecked
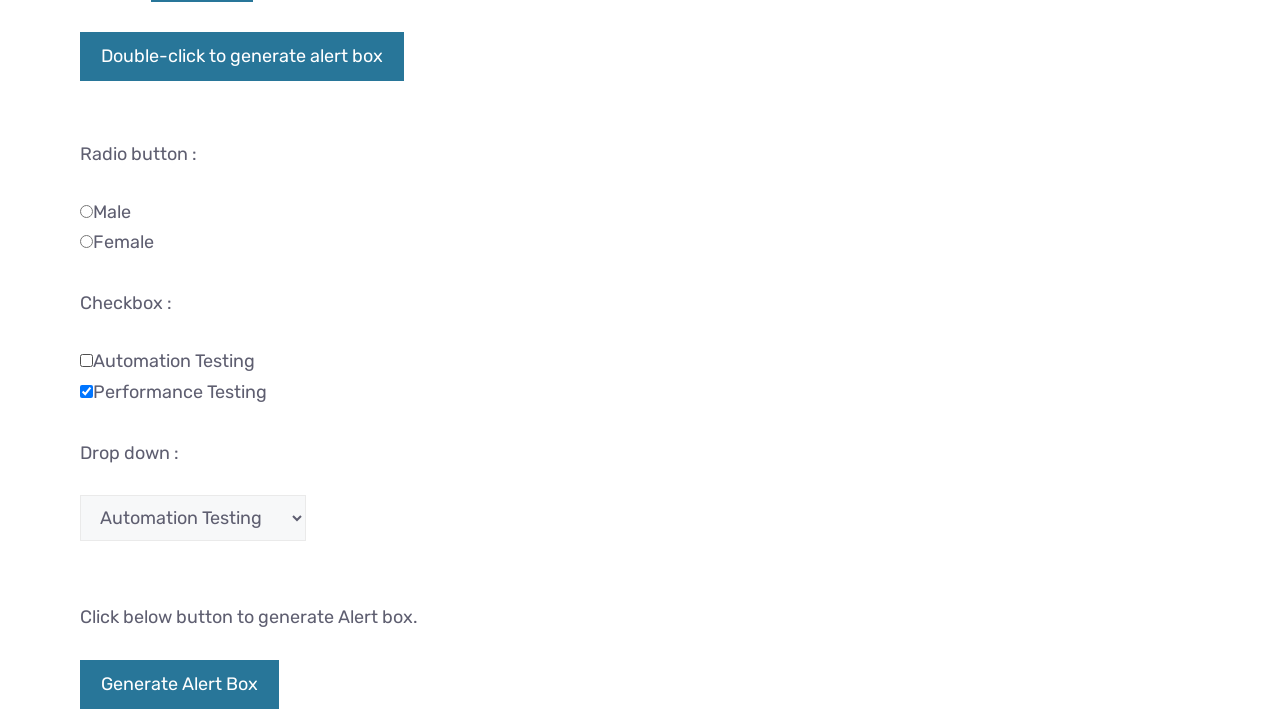

Verified Performance checkbox is checked
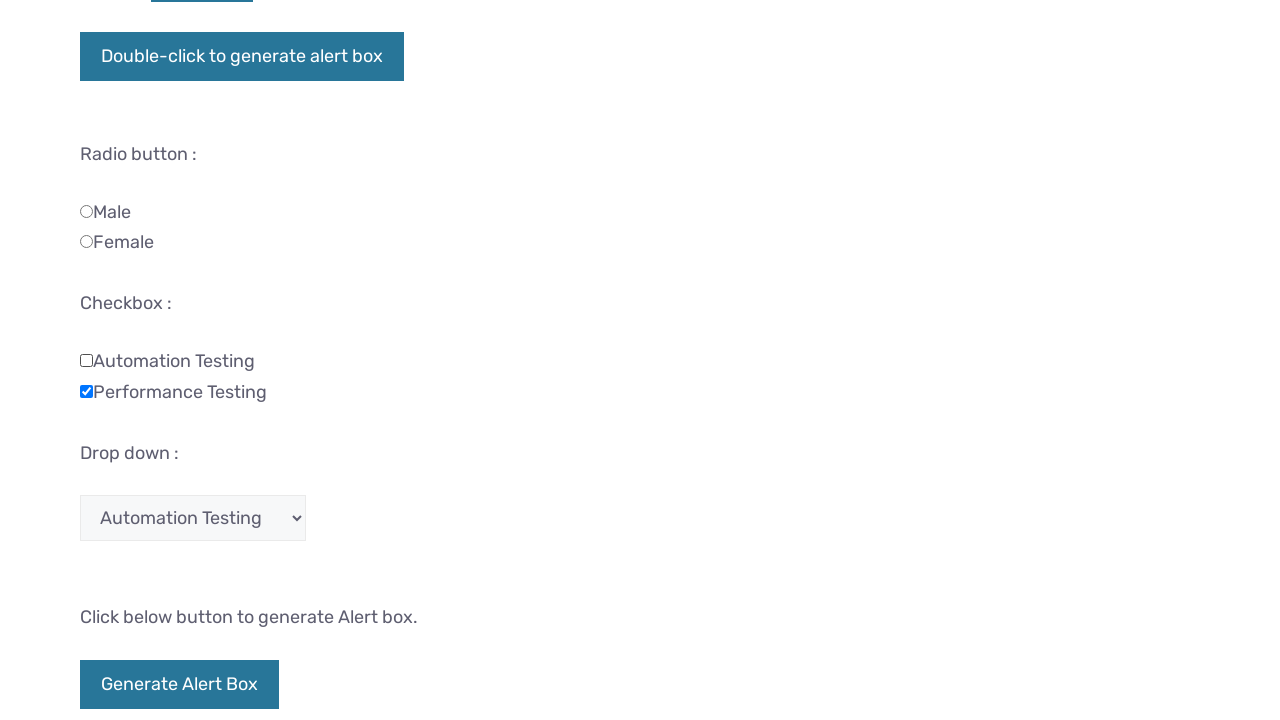

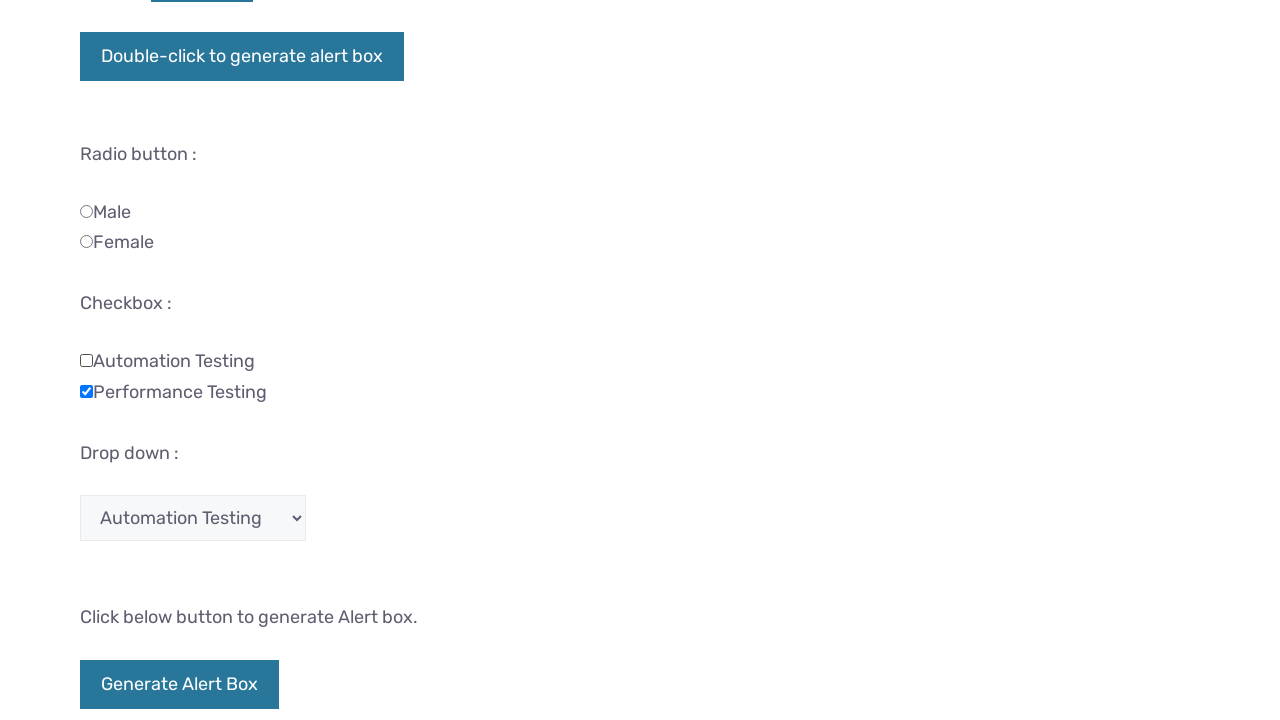